Validates the Featured button in the navigation bar by clicking on it to navigate to the featured page

Starting URL: https://salinaka-ecommerce.web.app/

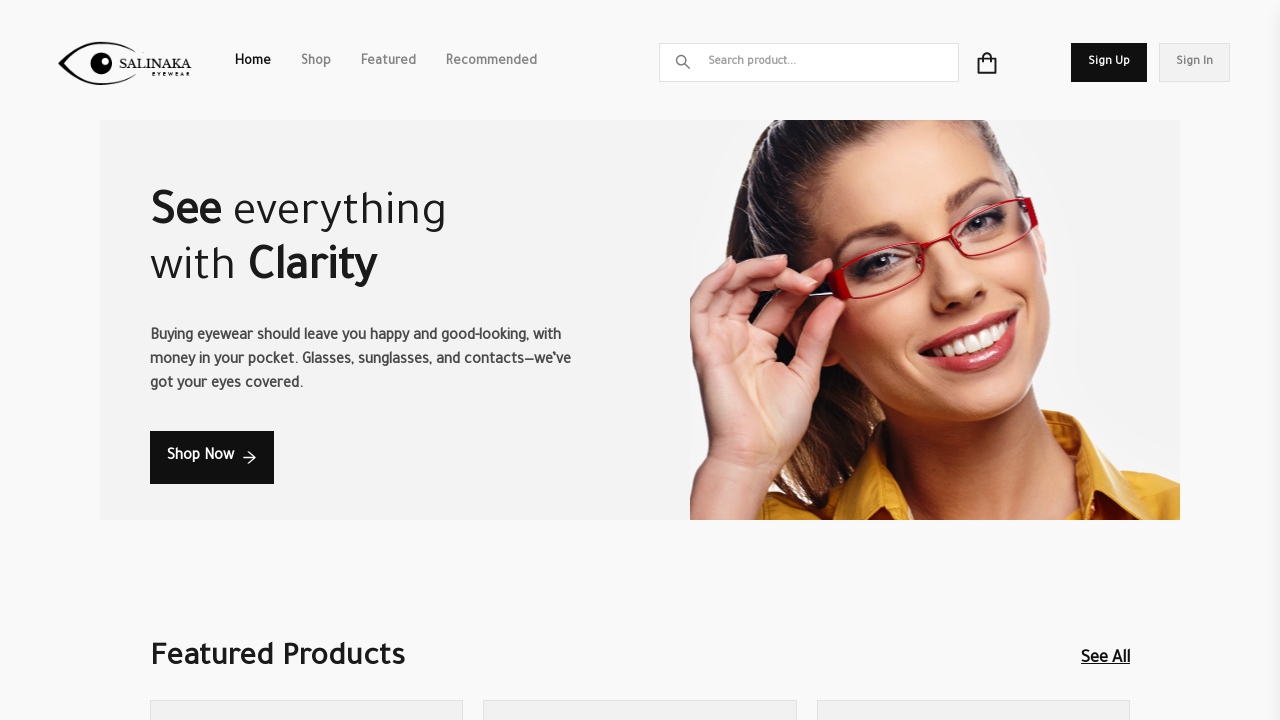

Clicked on the Featured button in the navigation bar at (388, 62) on a[href='/featured']
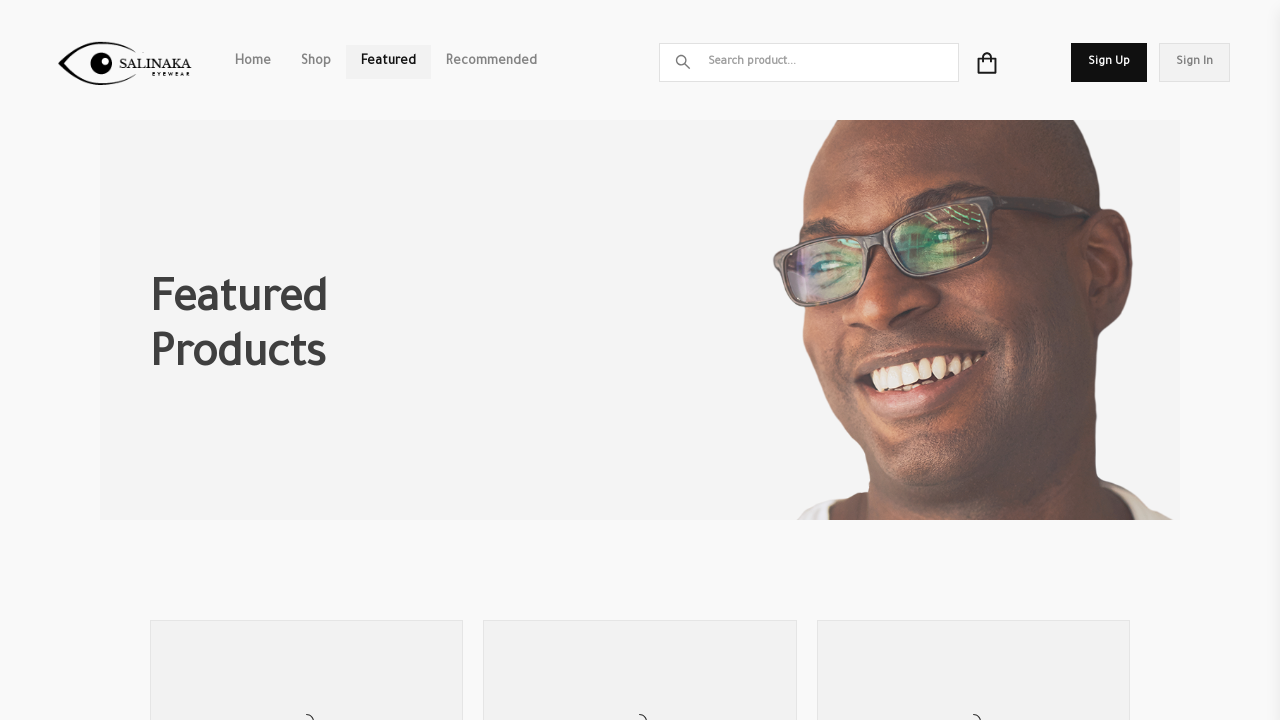

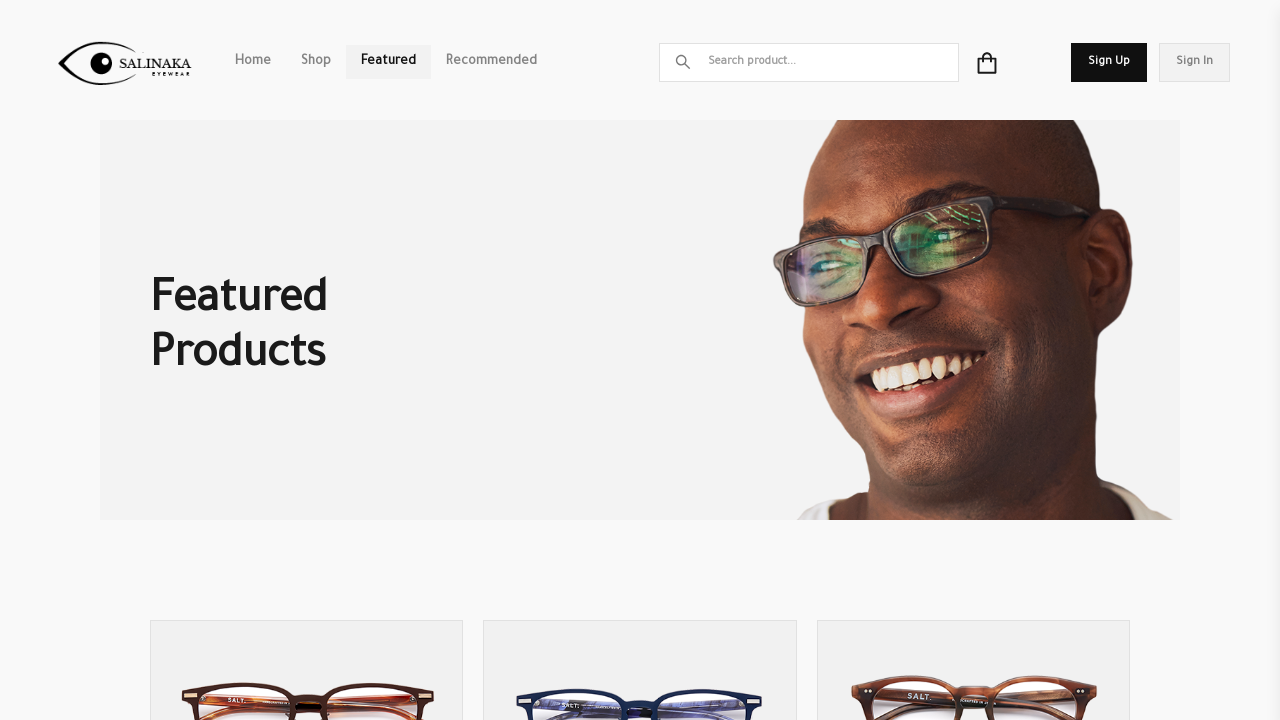